Tests registration form validation when confirm email does not match the email field

Starting URL: https://alada.vn/tai-khoan/dang-ky.html

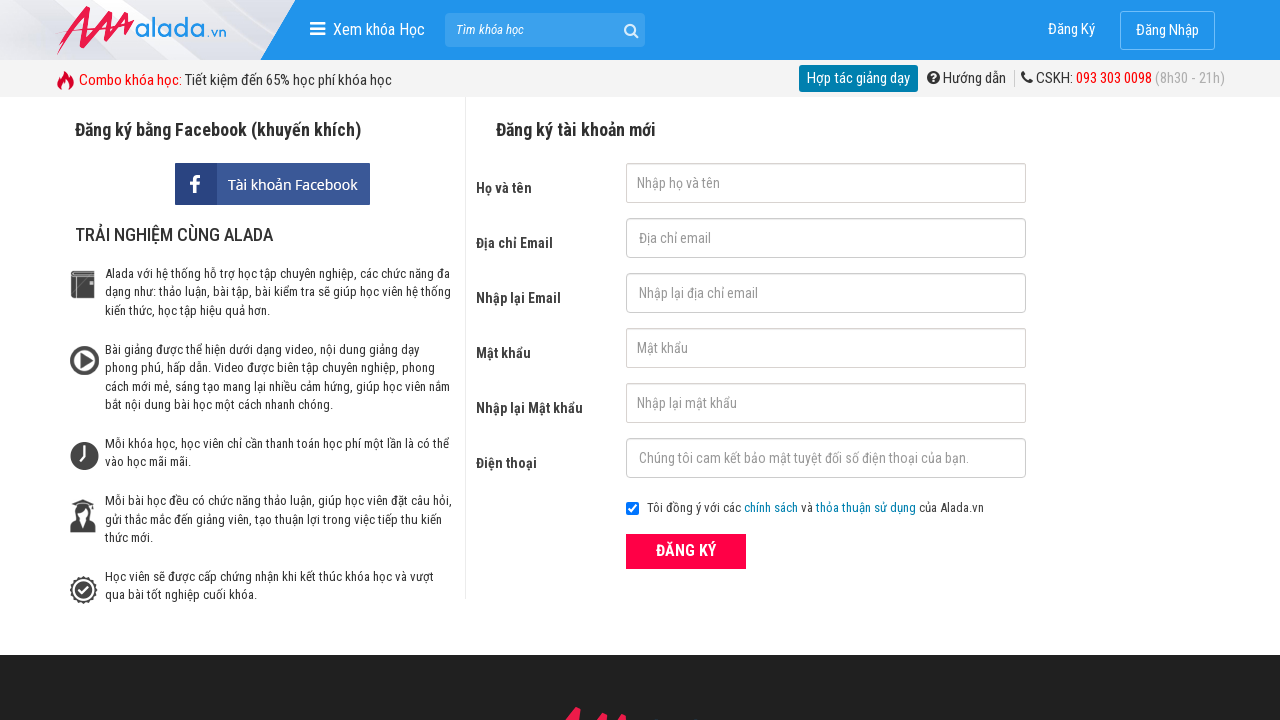

Filled first name field with 'Test Case 3' on #txtFirstname
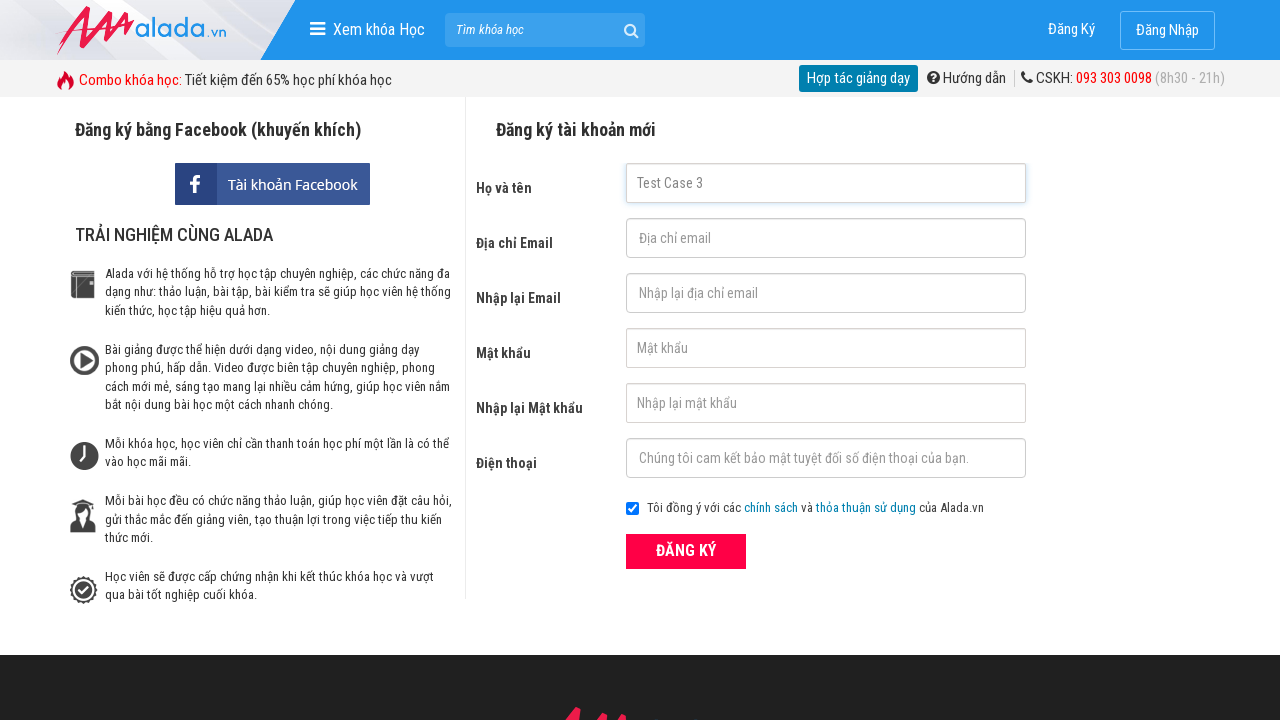

Filled email field with 'TC3@TC3@gmail.com' on #txtEmail
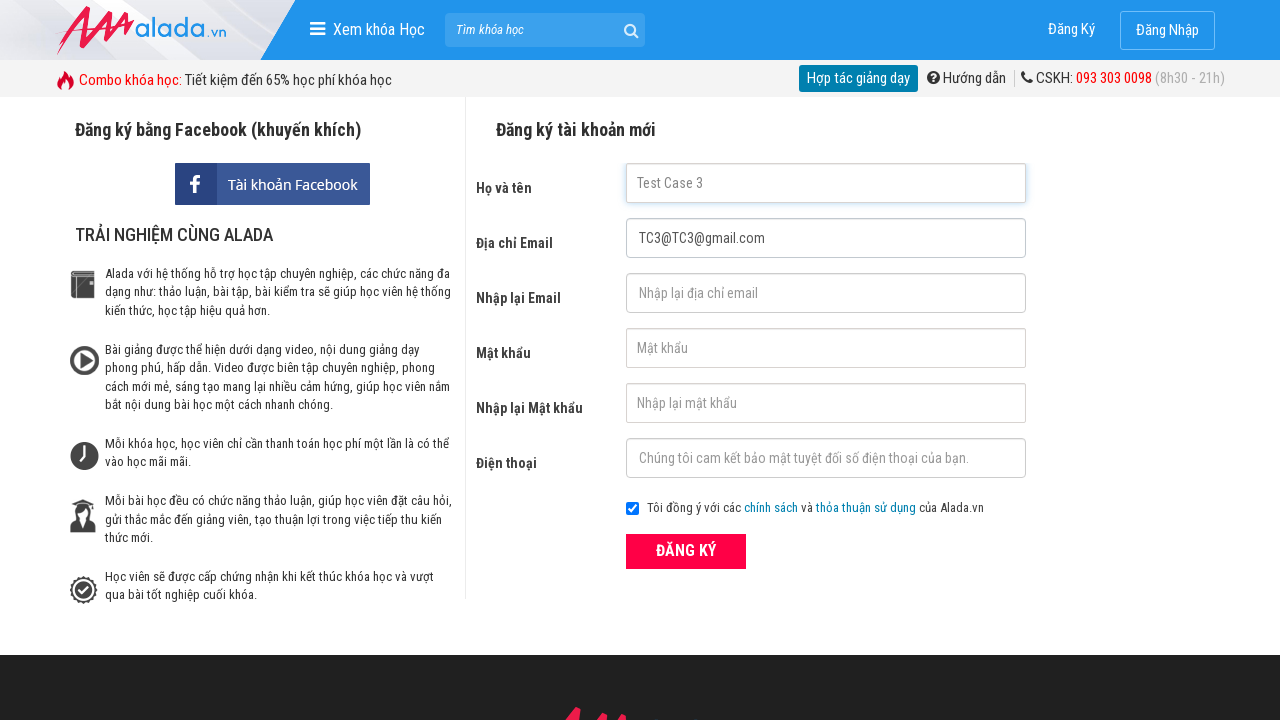

Filled confirm email field with mismatched email 'TC3@gmail.com' on #txtCEmail
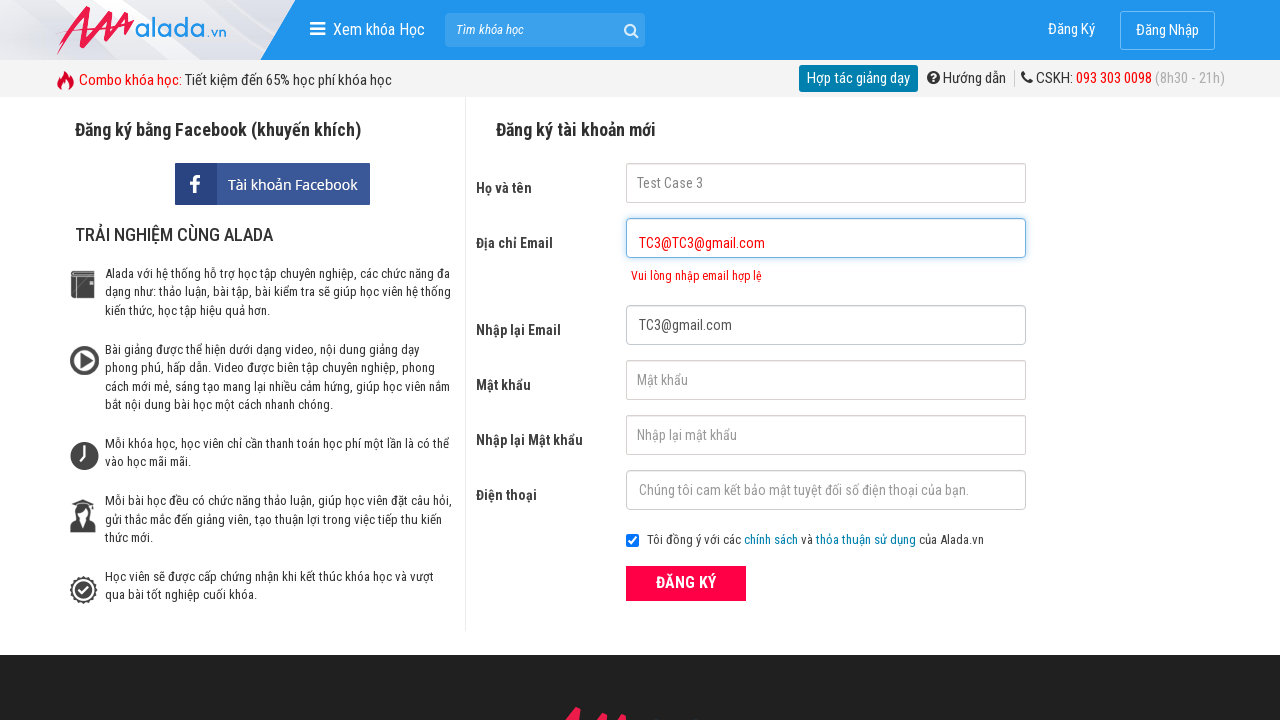

Filled password field with '333333' on #txtPassword
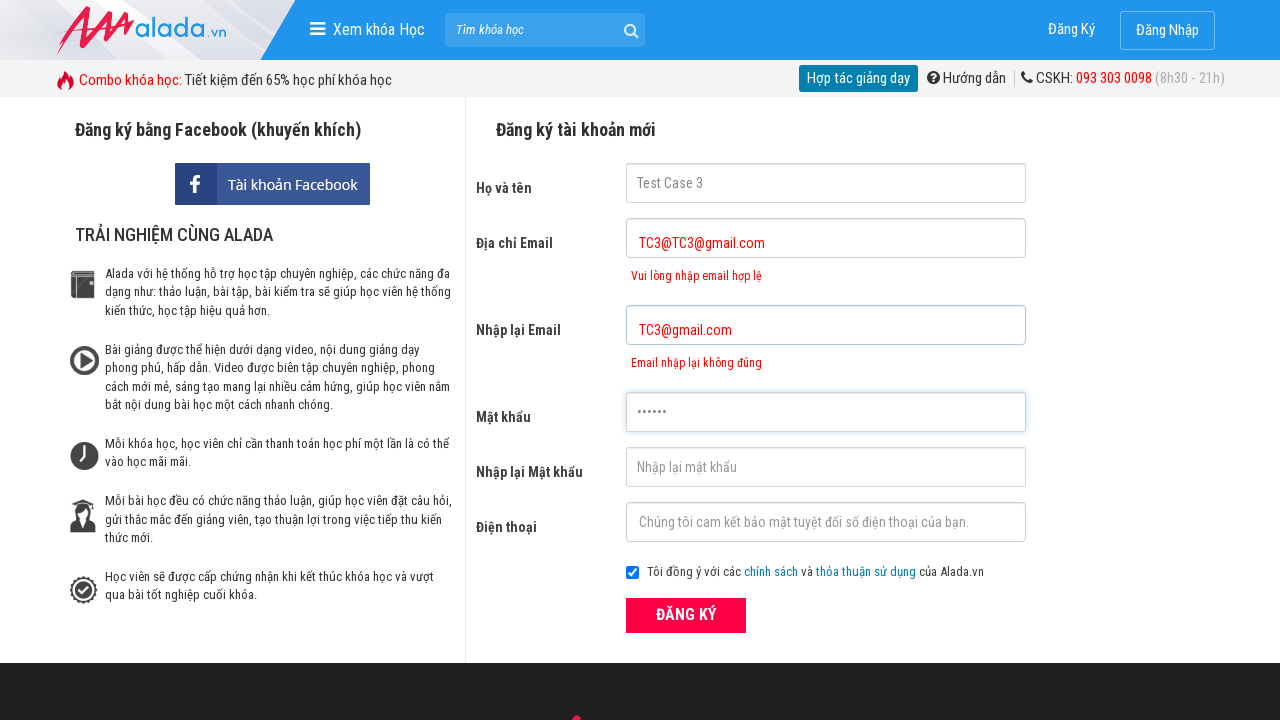

Filled confirm password field with '33333' on #txtCPassword
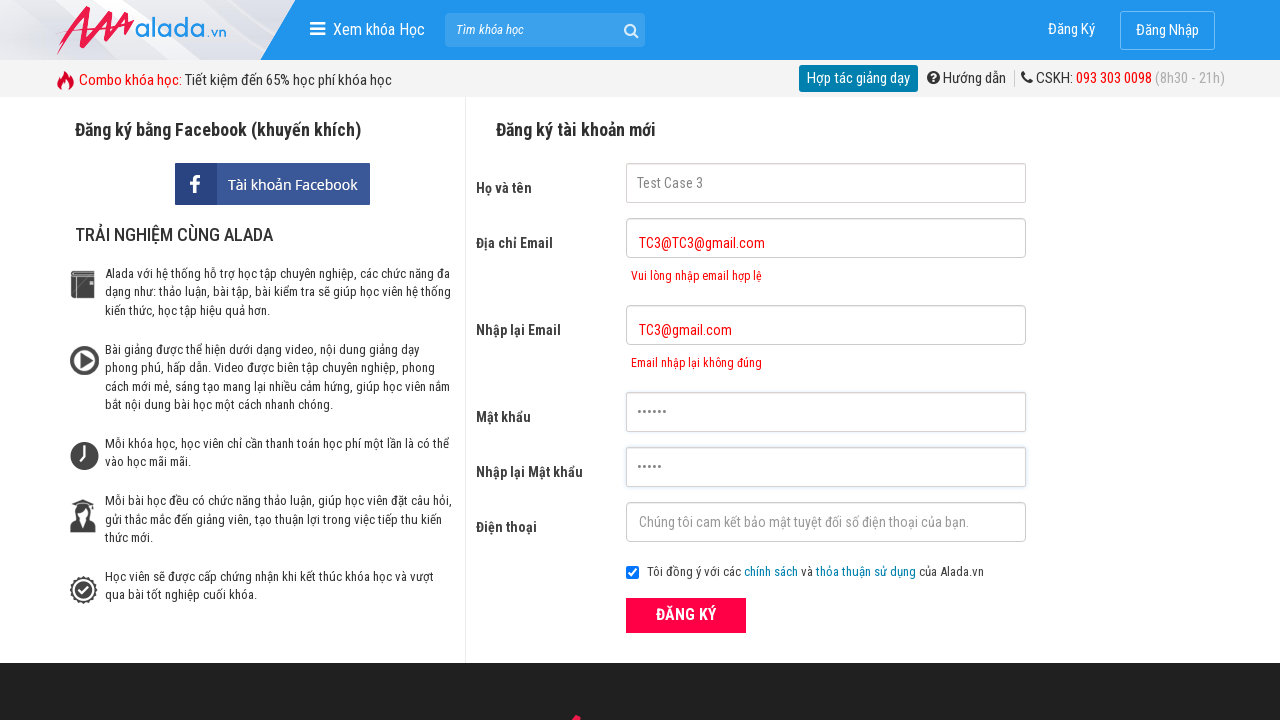

Filled phone field with '0987654321' on #txtPhone
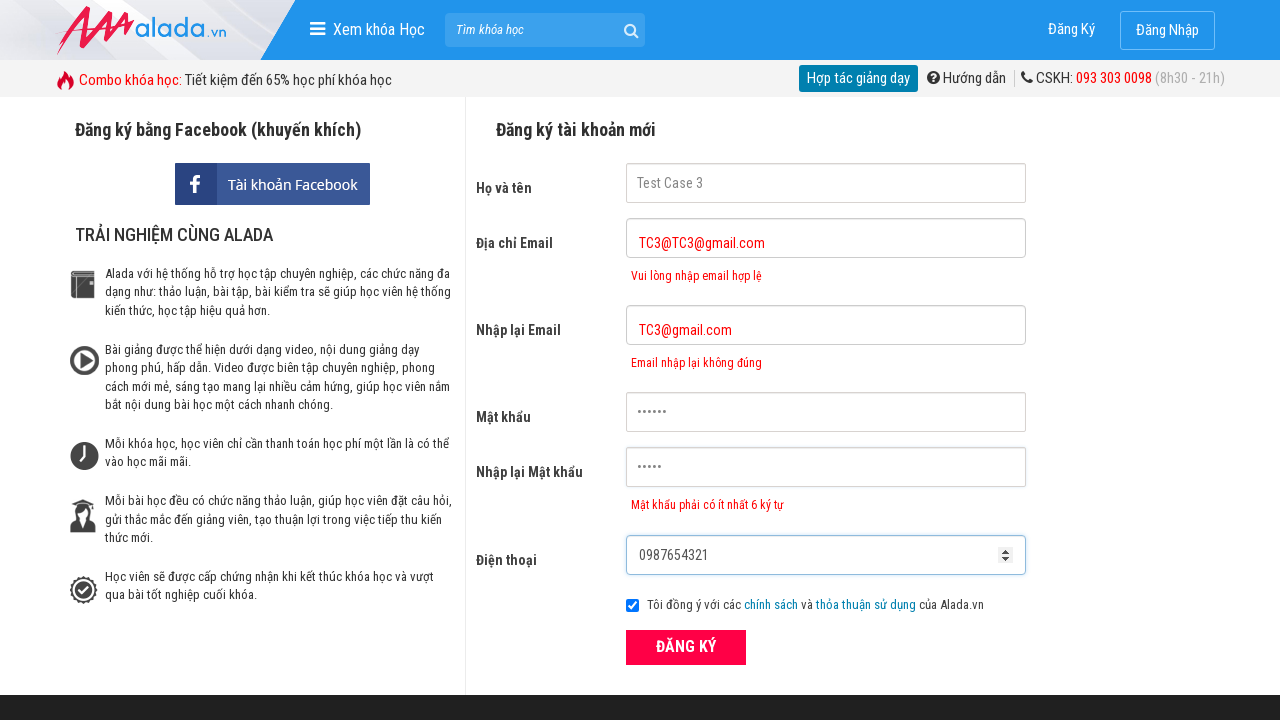

Clicked register button at (686, 648) on xpath=//form[@id='frmLogin']//button[text()='ĐĂNG KÝ']
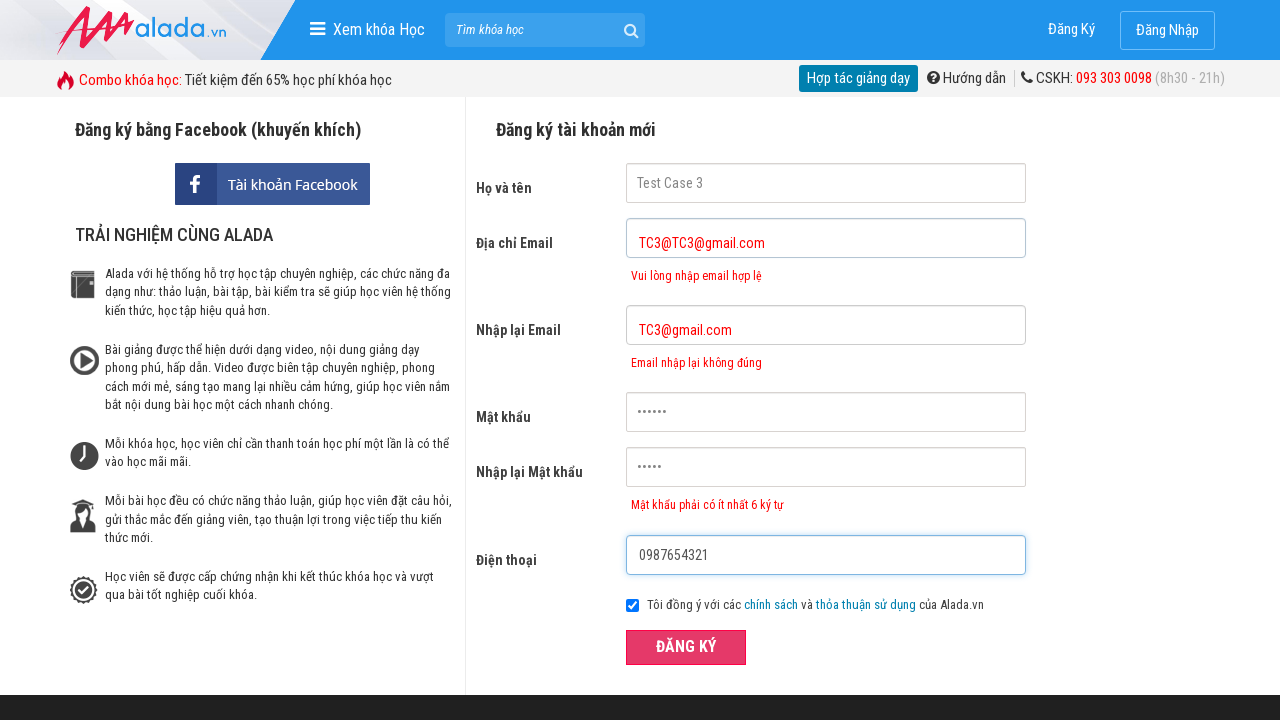

Confirmed email error message appeared for mismatched confirm email
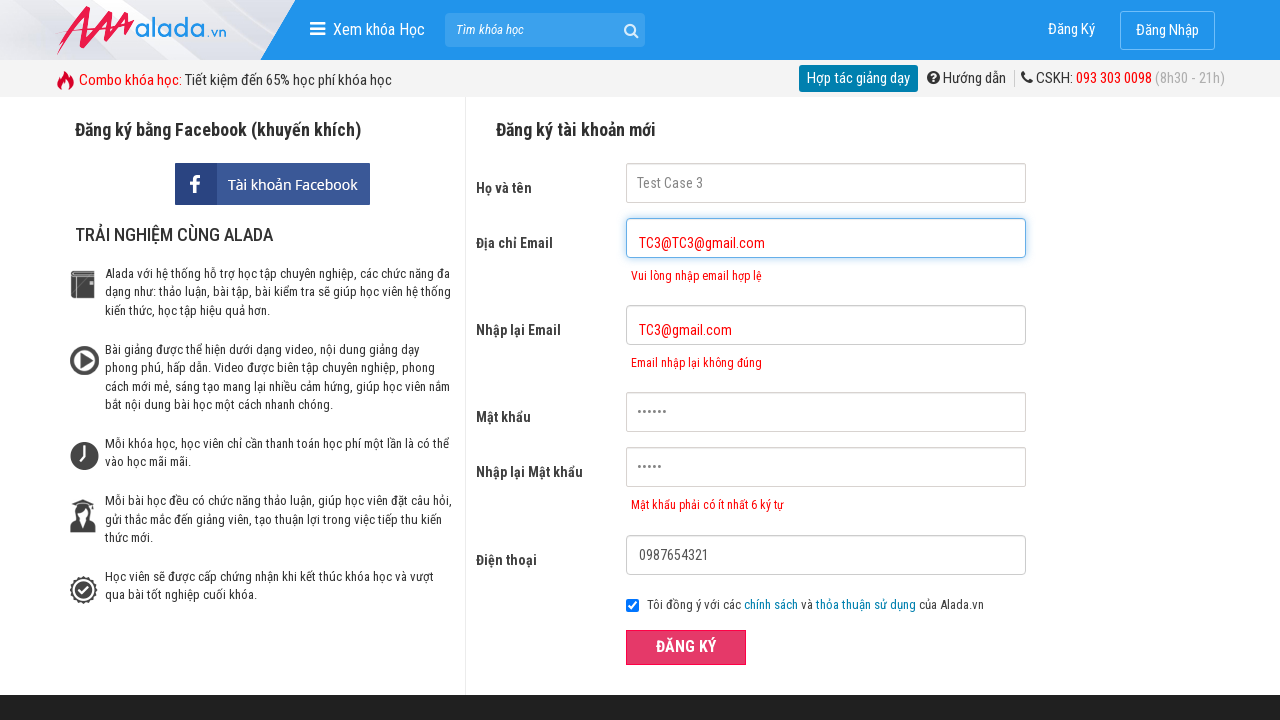

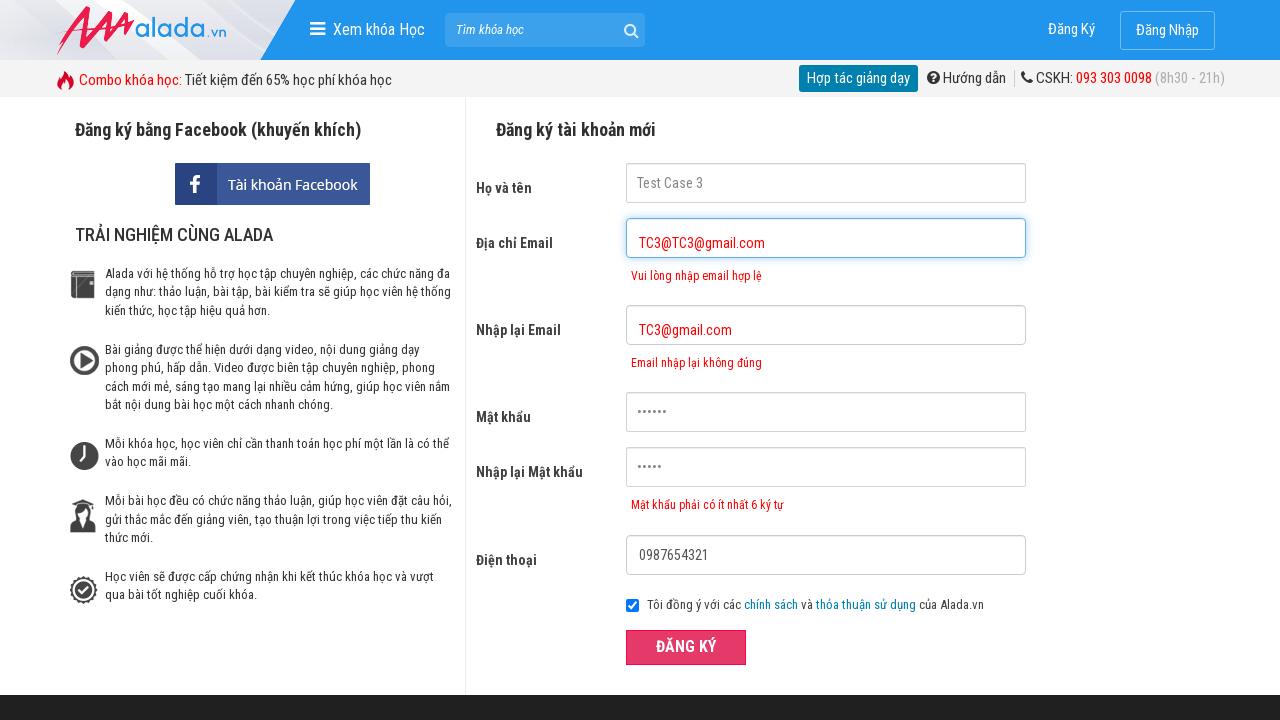